Tests JavaScript alert handling by clicking buttons that trigger JS Alert, JS Confirm, and JS Prompt dialogs, then accepting/dismissing them and entering text

Starting URL: https://the-internet.herokuapp.com

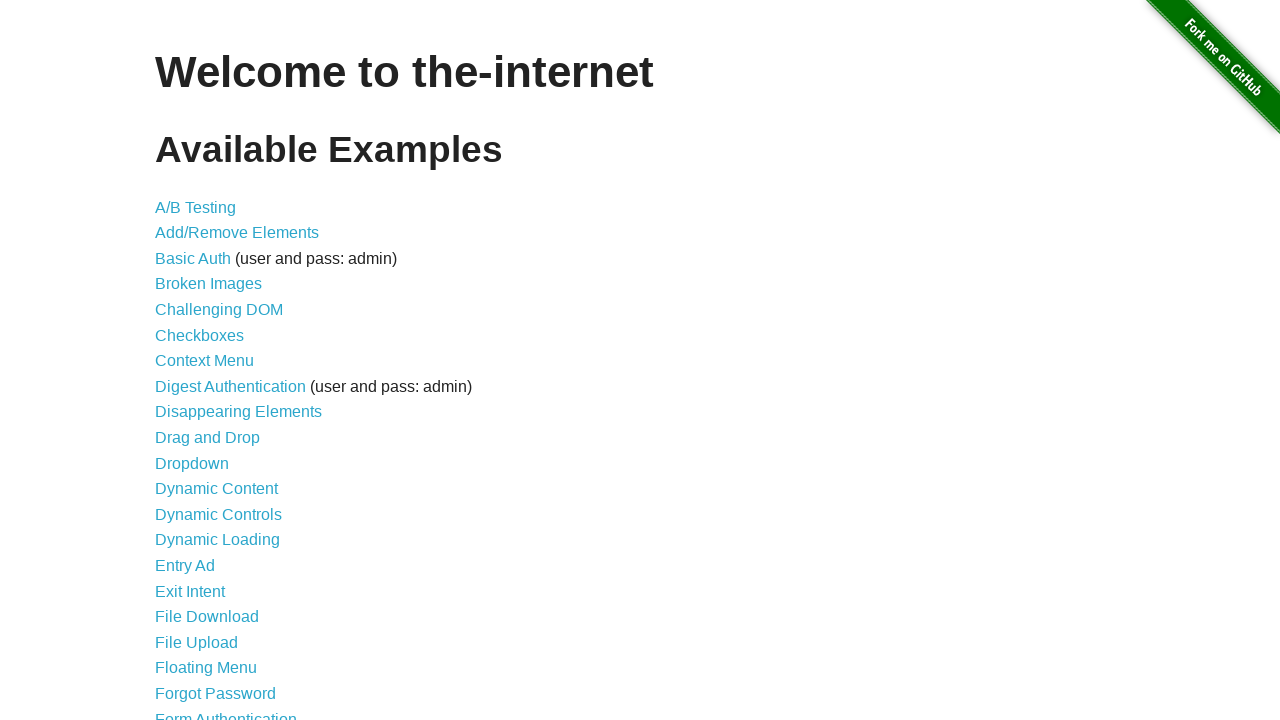

Clicked on JavaScript Alerts link at (214, 361) on a:has-text('JavaScript Alerts')
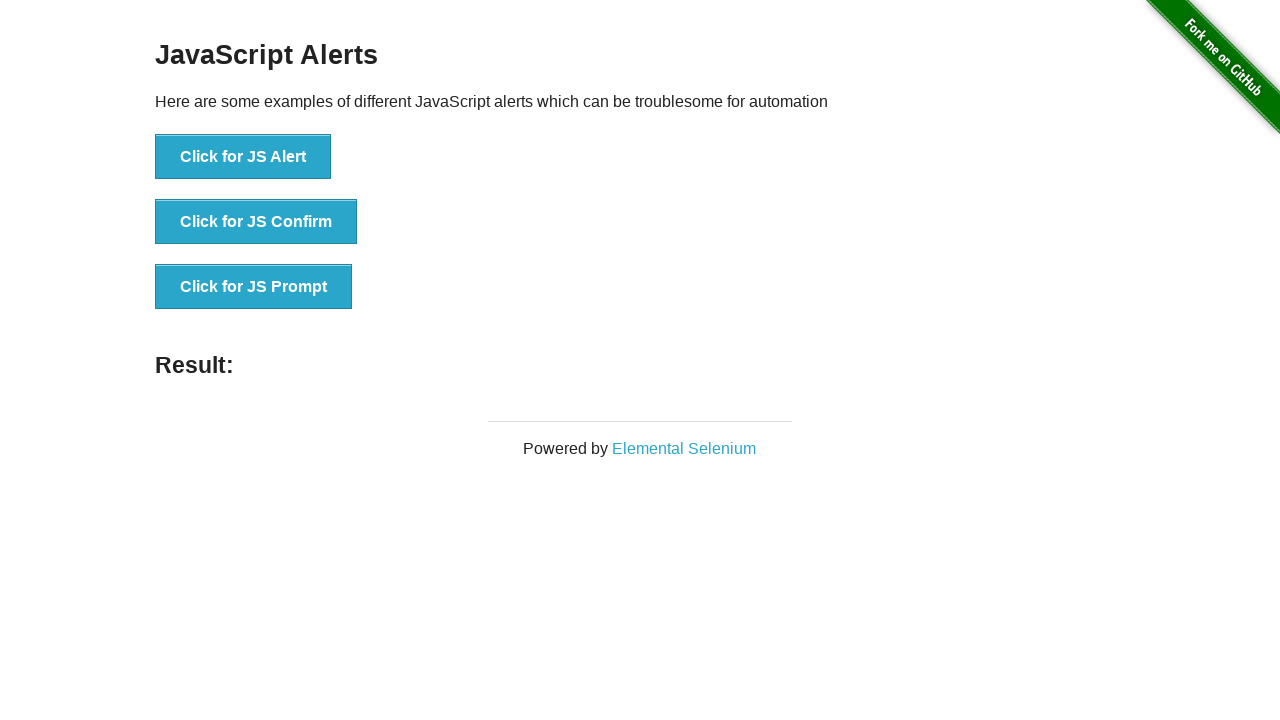

Clicked button to trigger JS Alert dialog at (243, 157) on button:has-text('Click for JS Alert')
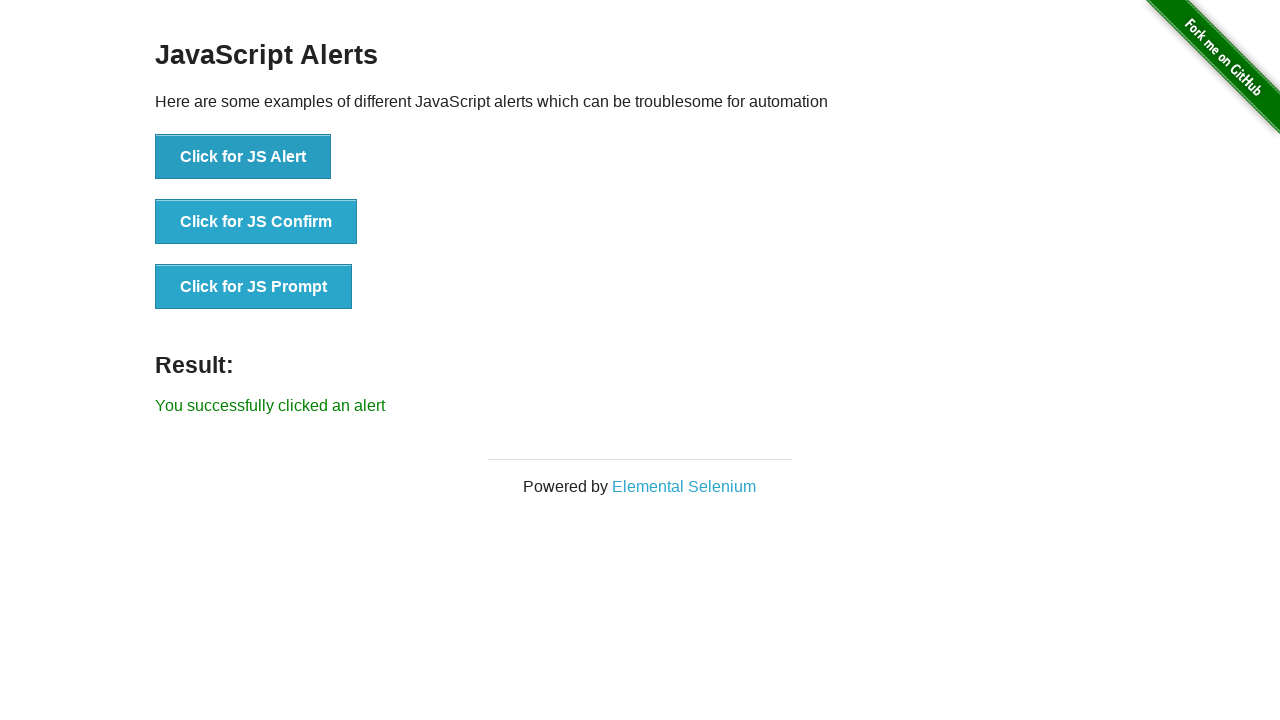

Waited 1 second for dialog to appear
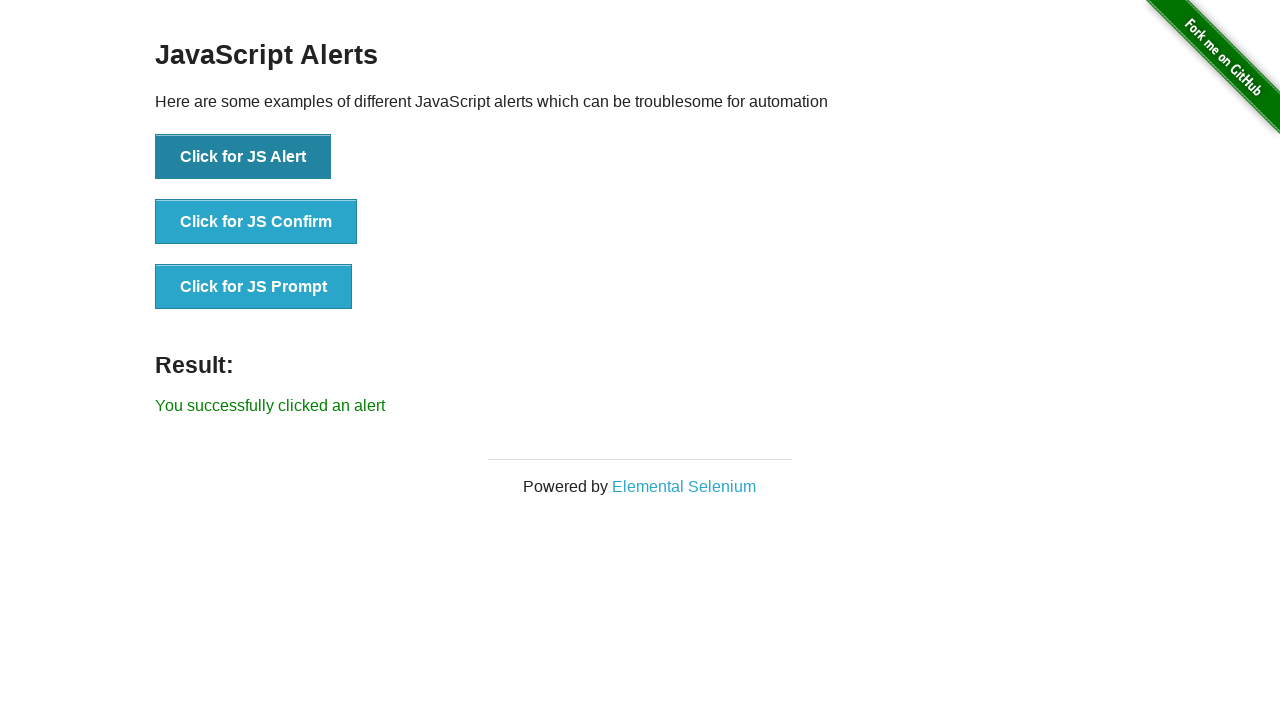

Set up dialog handler to accept alerts
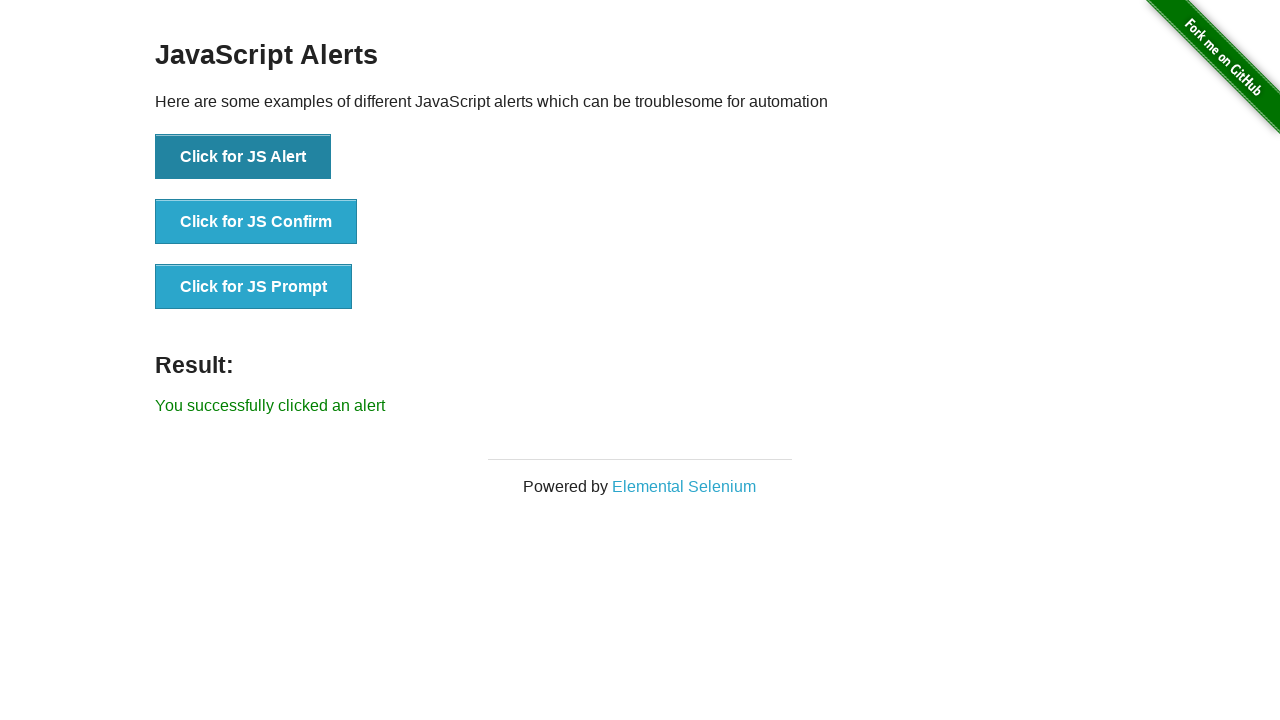

Clicked button to trigger and accept JS Alert at (243, 157) on button:has-text('Click for JS Alert')
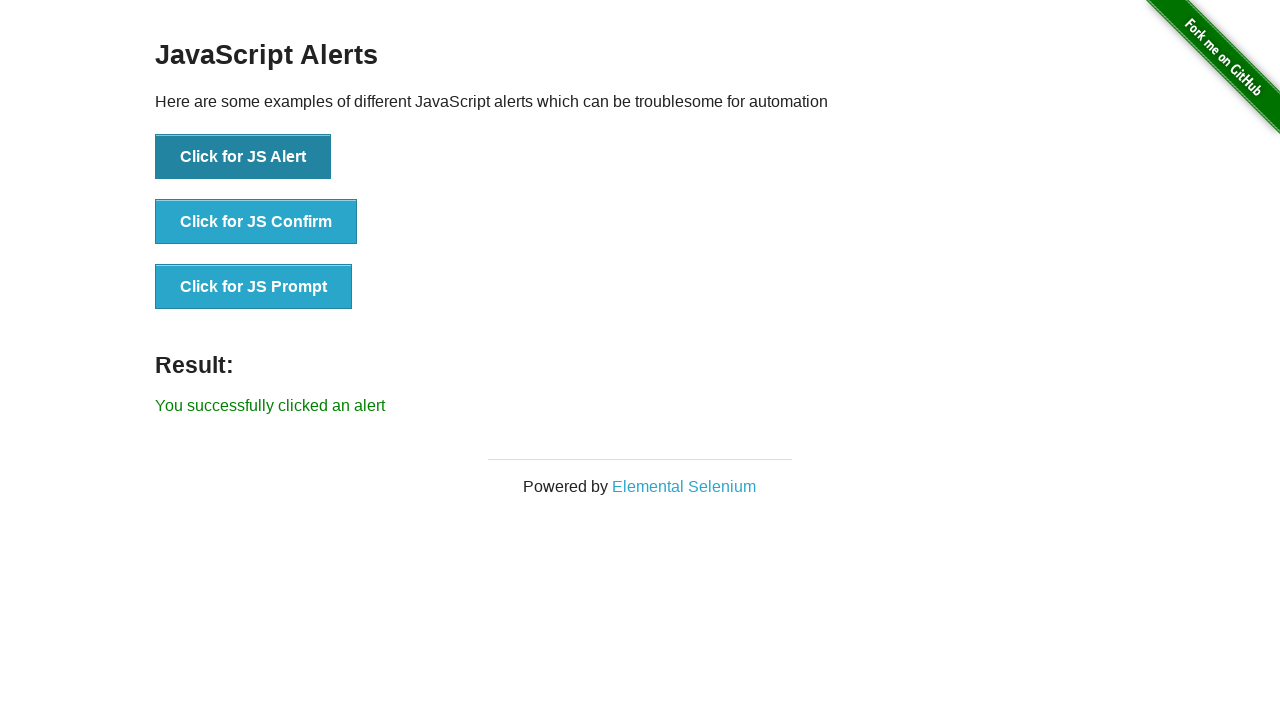

Clicked button to trigger JS Confirm dialog at (256, 222) on button:has-text('Click for JS Confirm')
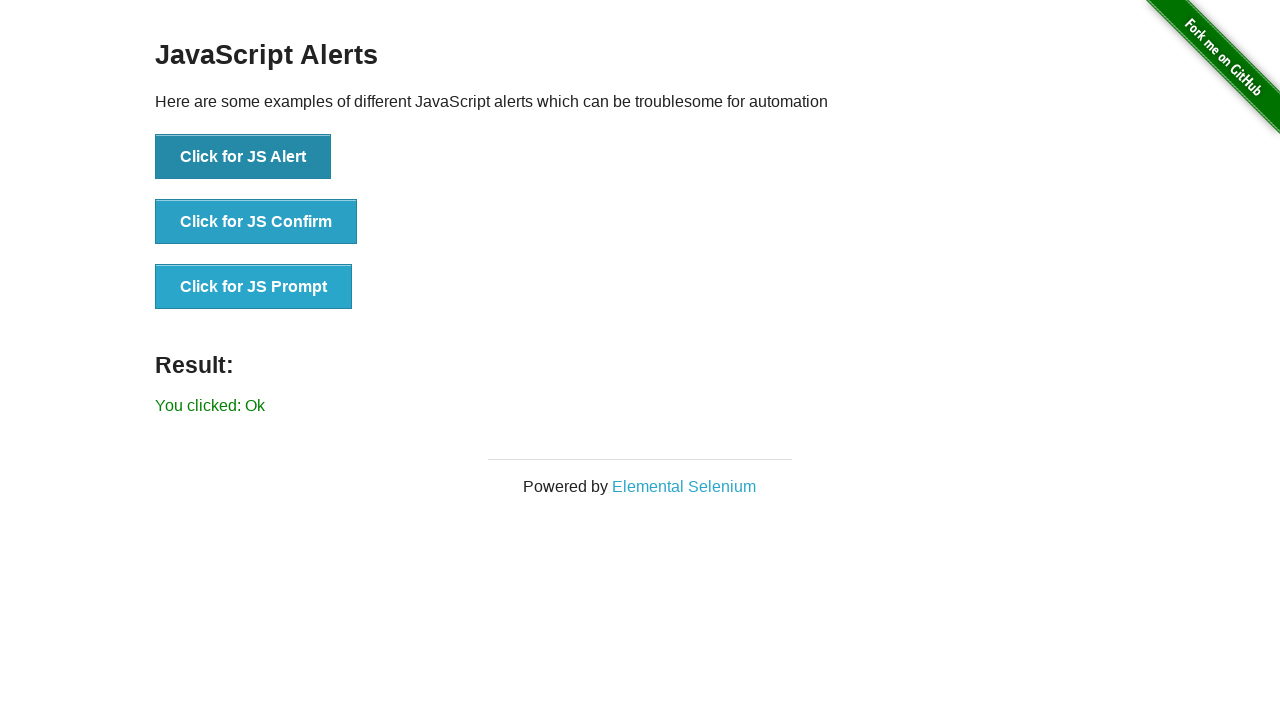

Waited 1 second for confirm dialog to appear
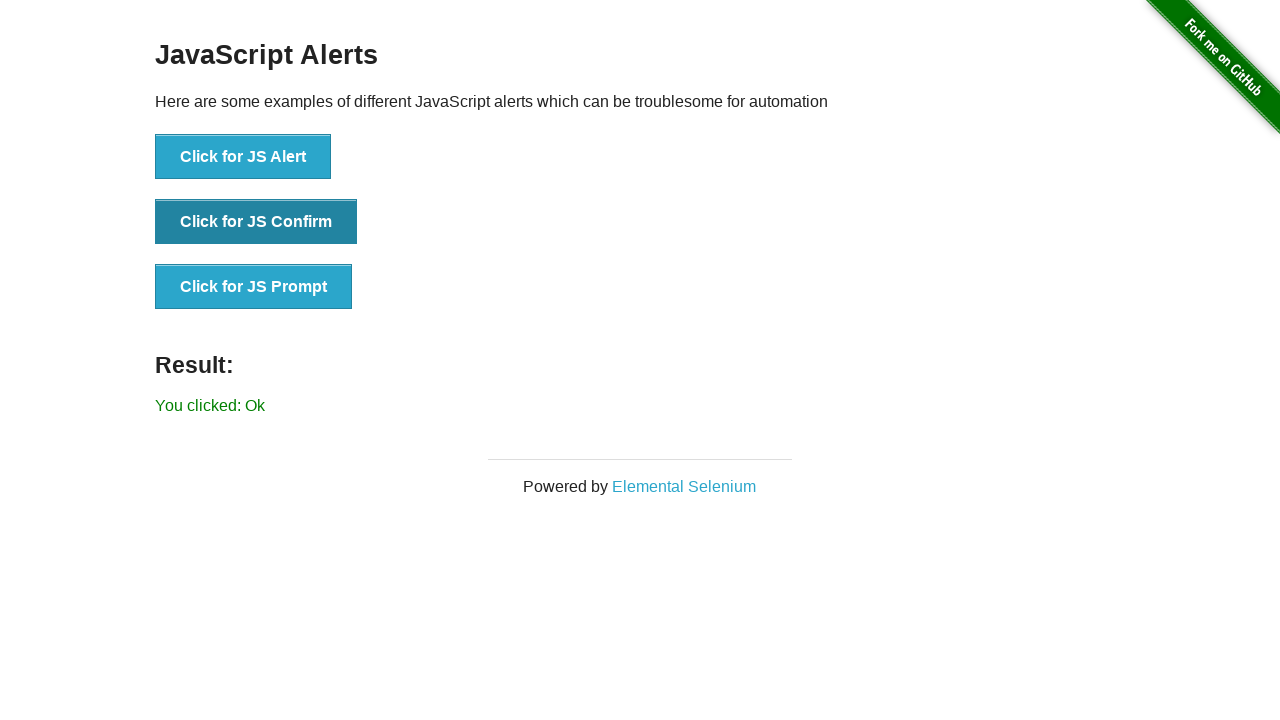

Clicked button to trigger JS Prompt dialog at (254, 287) on button:has-text('Click for JS Prompt')
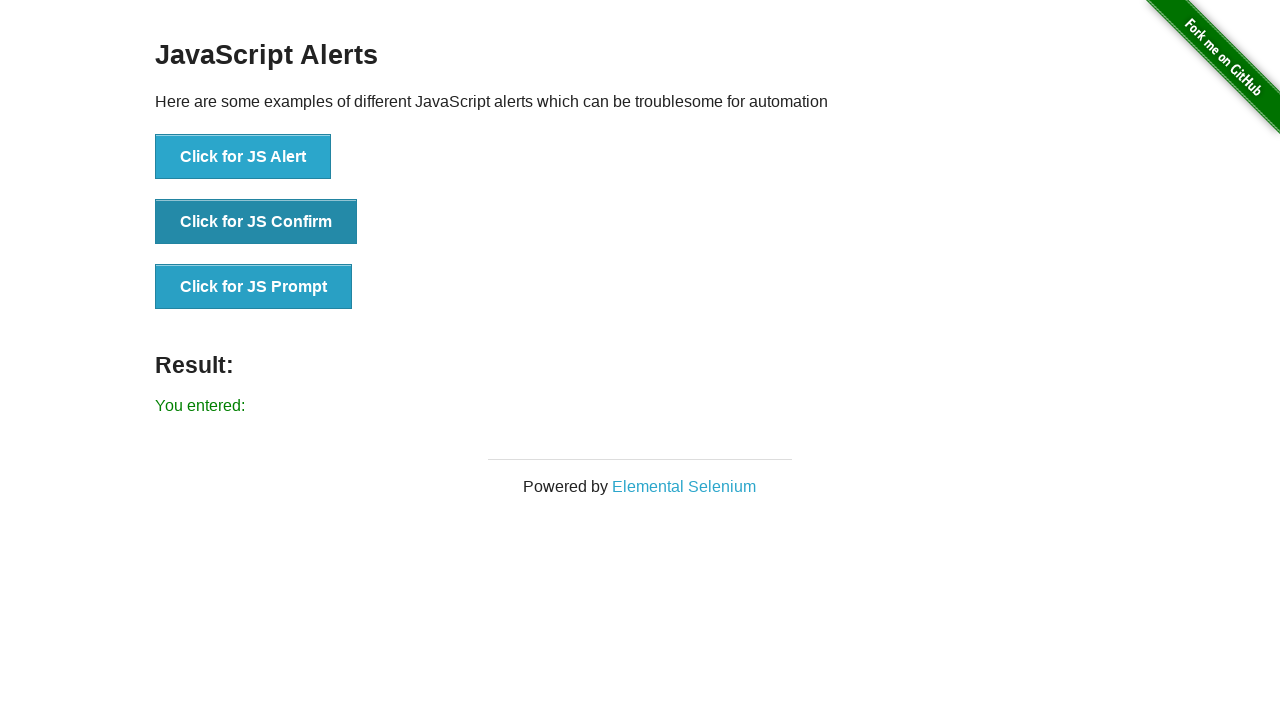

Waited 1 second for prompt dialog to appear
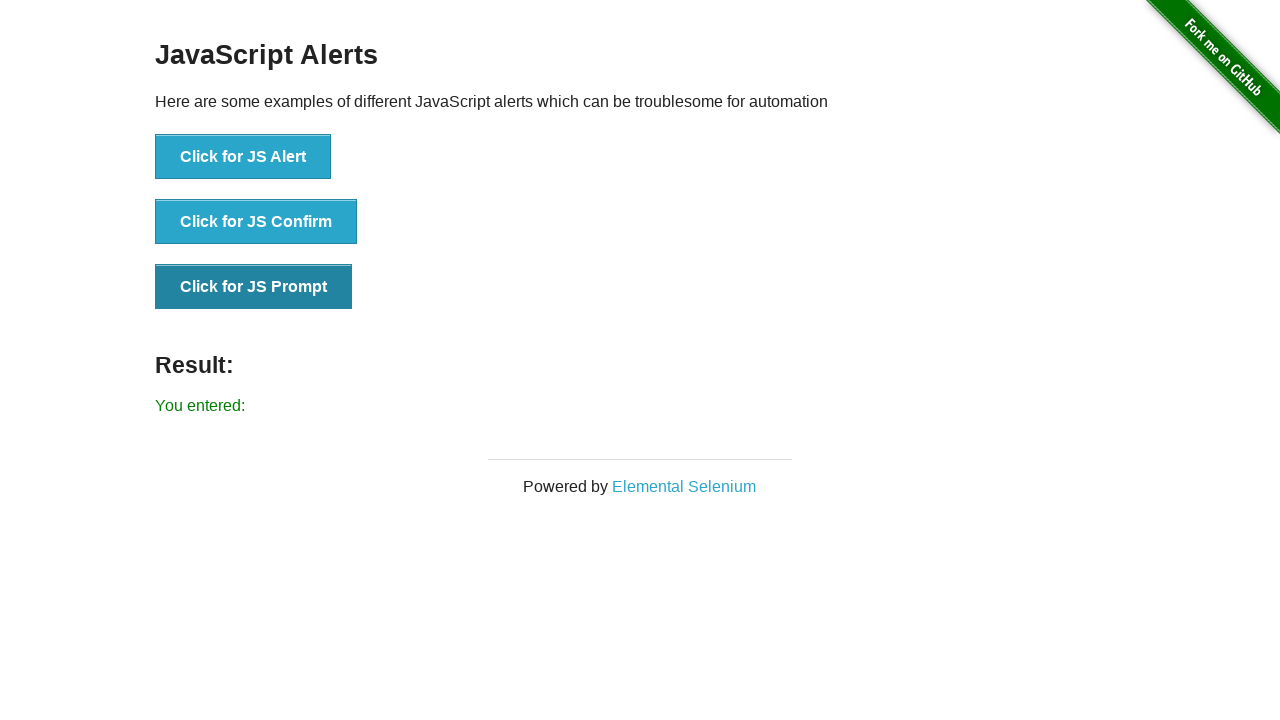

Verified result text element appeared
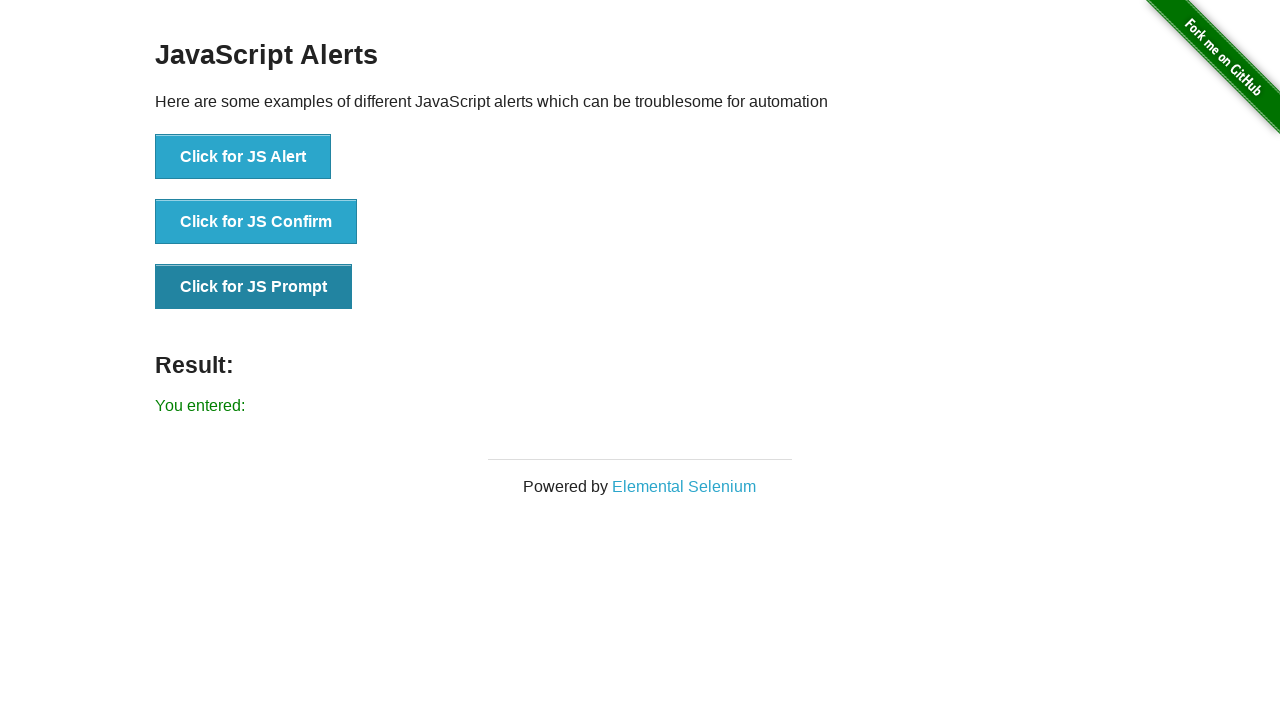

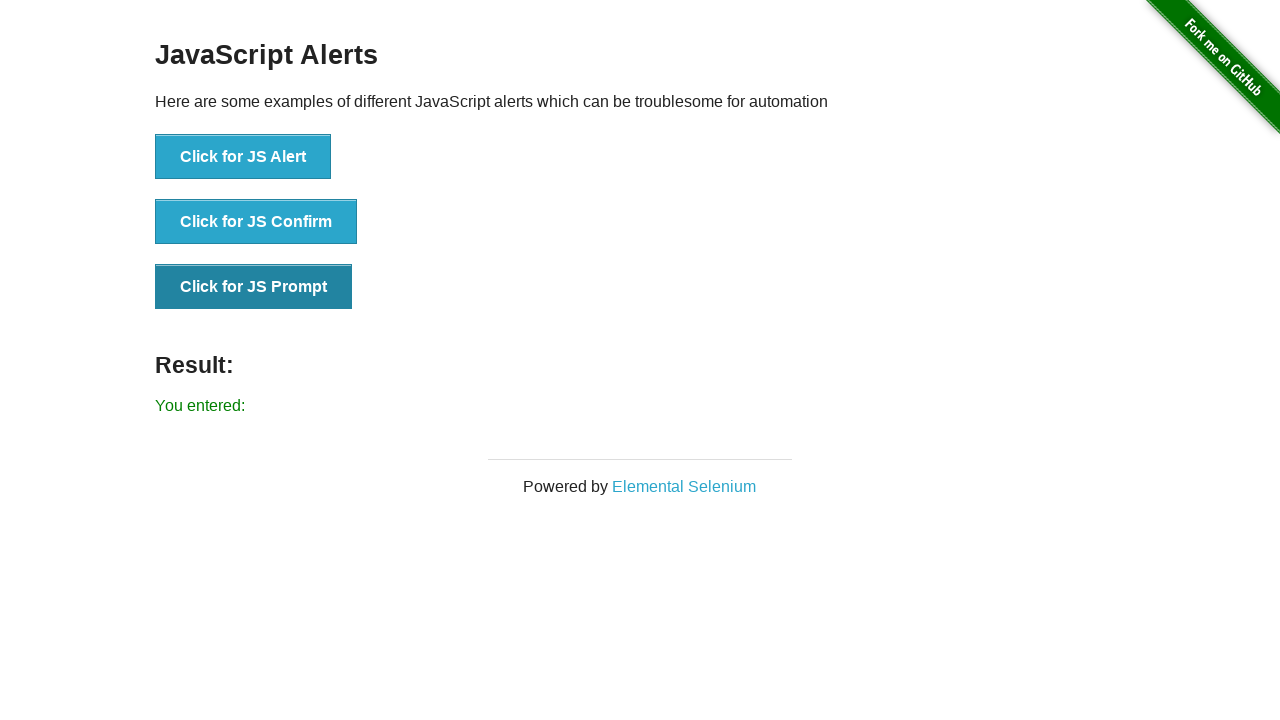